Tests dynamic content loading by clicking a Start button and verifying that "Hello World!" text becomes visible after the loading completes.

Starting URL: https://the-internet.herokuapp.com/dynamic_loading/1

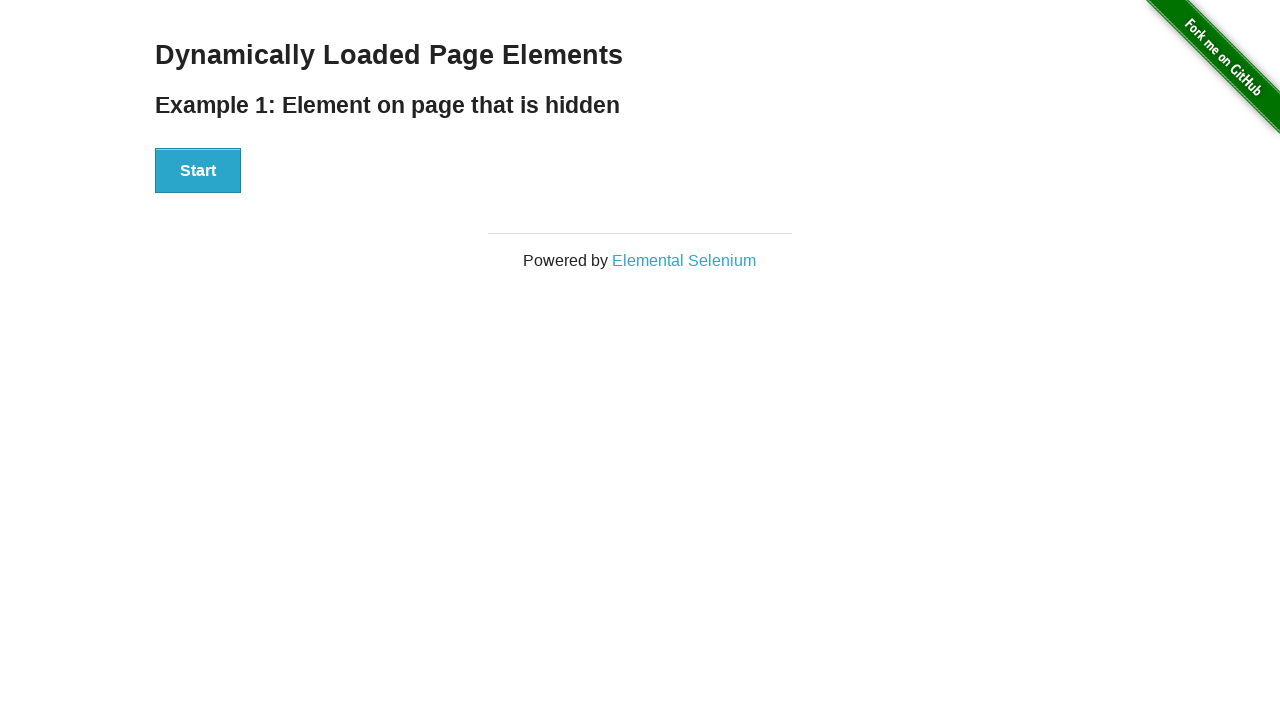

Clicked Start button to trigger dynamic content loading at (198, 171) on xpath=//button
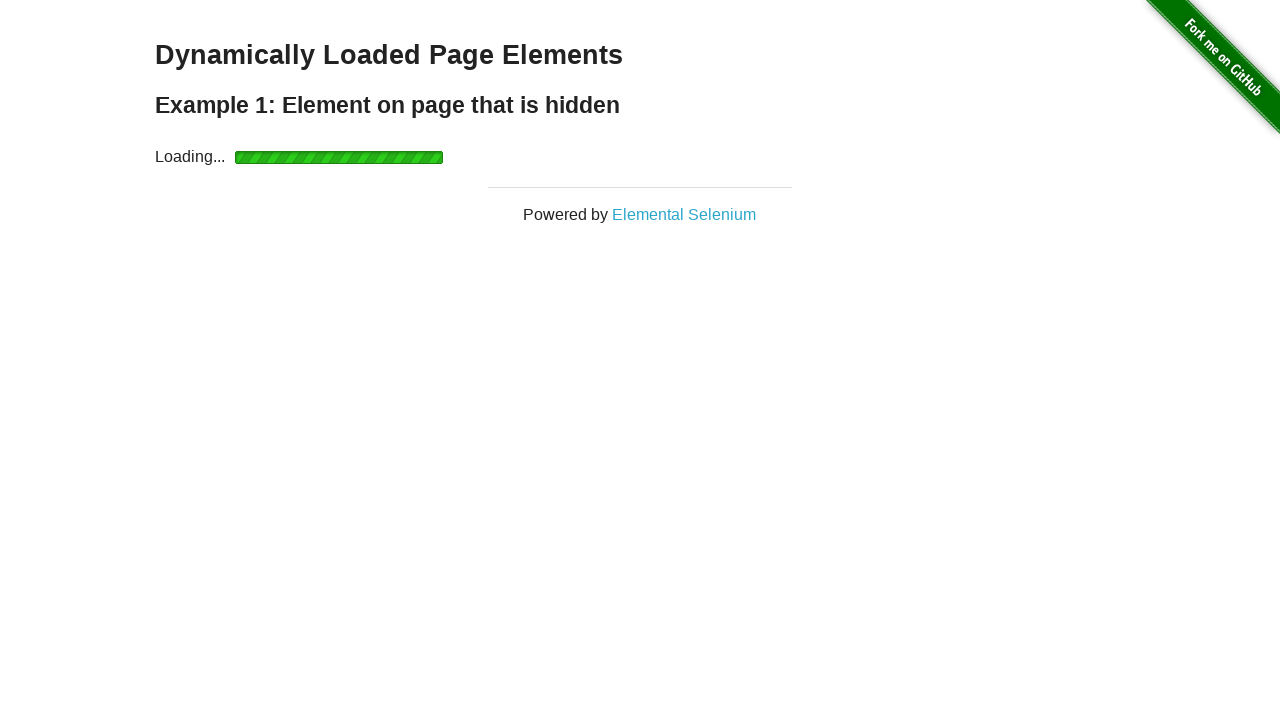

Waited for 'Hello World!' text to become visible
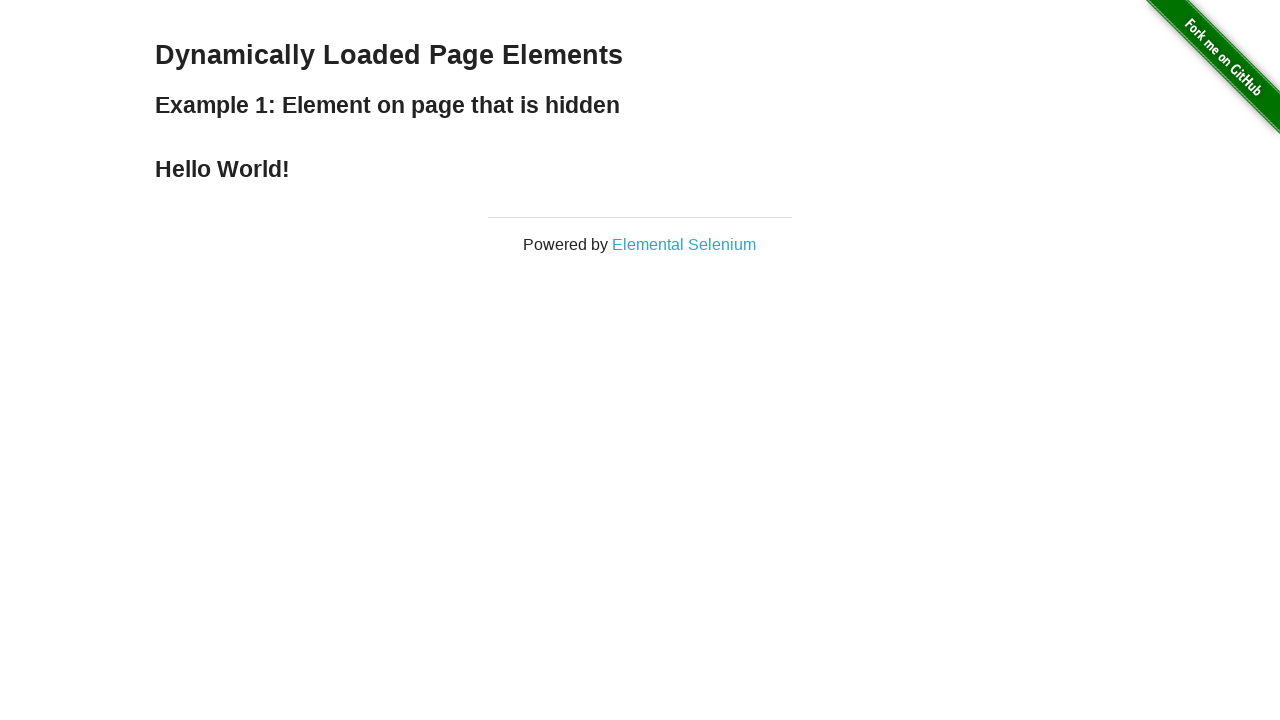

Located 'Hello World!' element
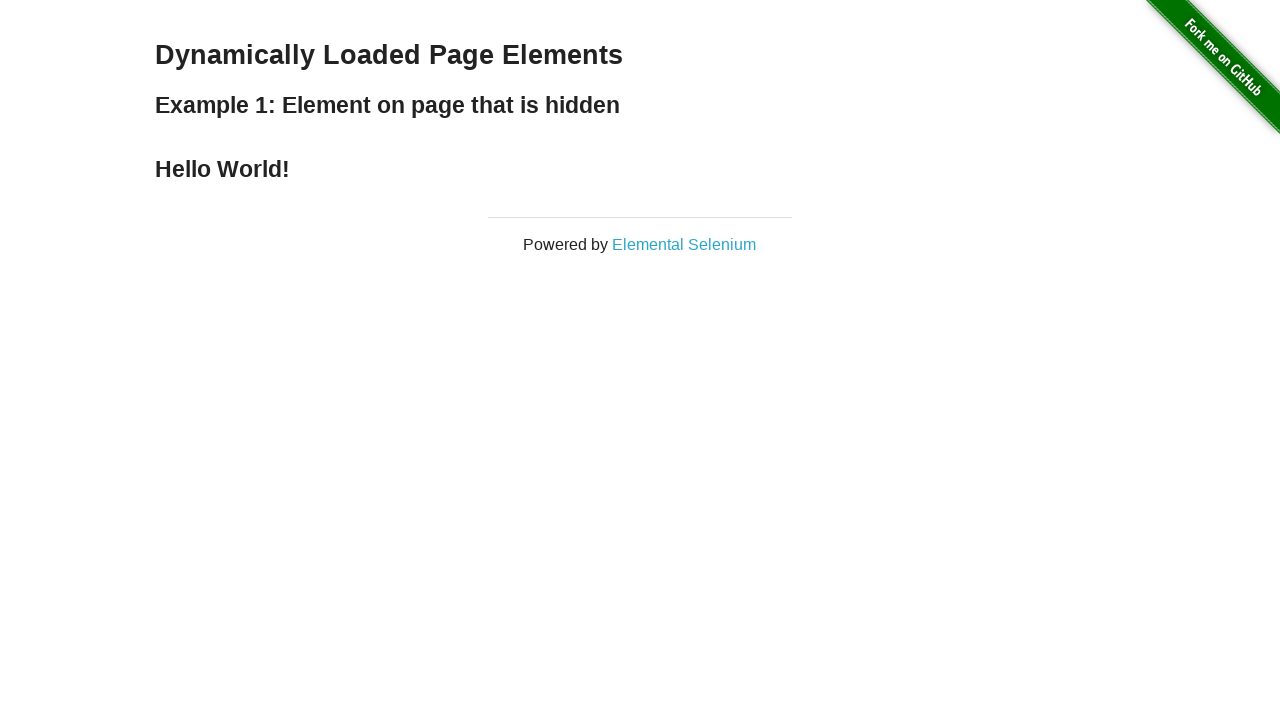

Verified 'Hello World!' text content is correct
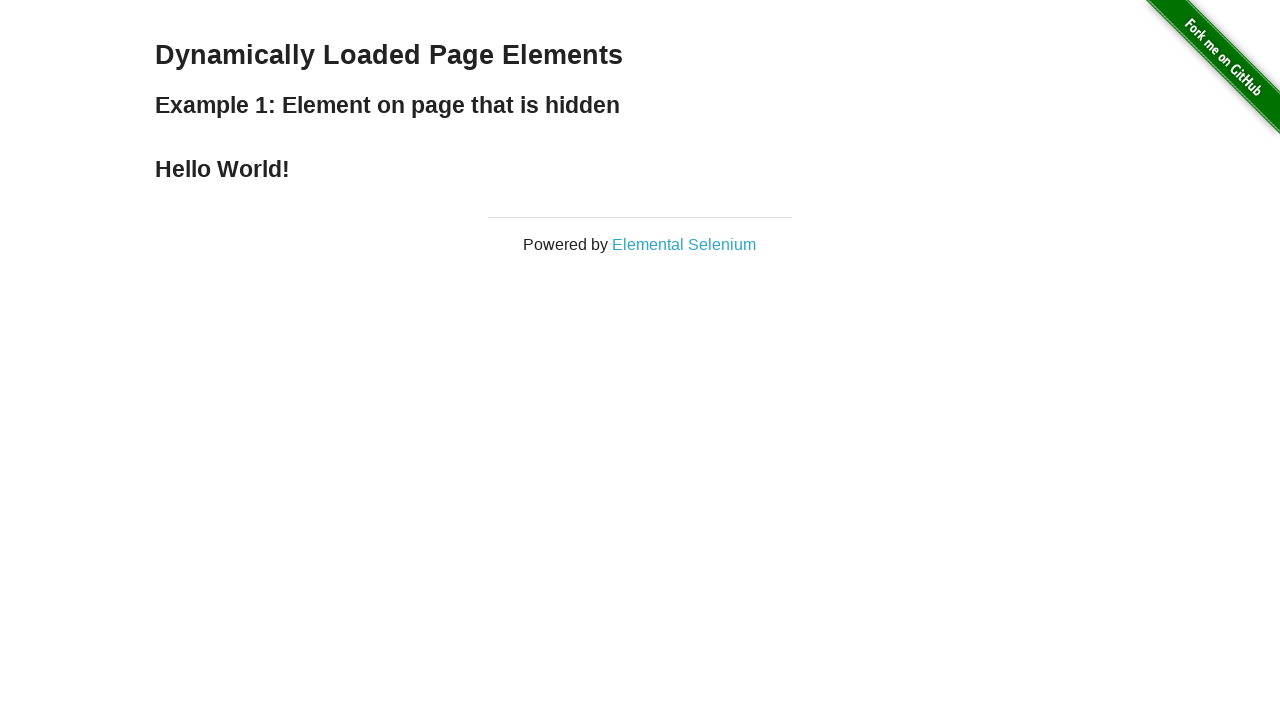

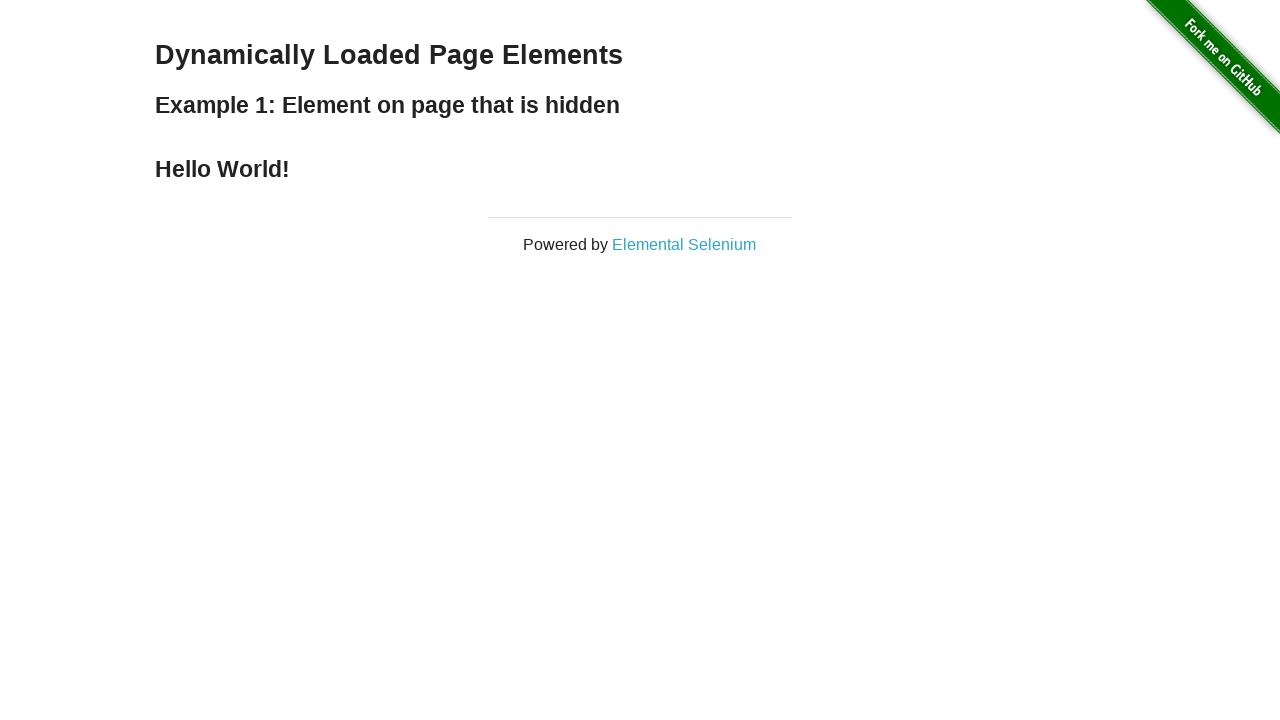